Tests mouse hover functionality by scrolling to and hovering over a mouse hover button

Starting URL: https://www.rahulshettyacademy.com/AutomationPractice/

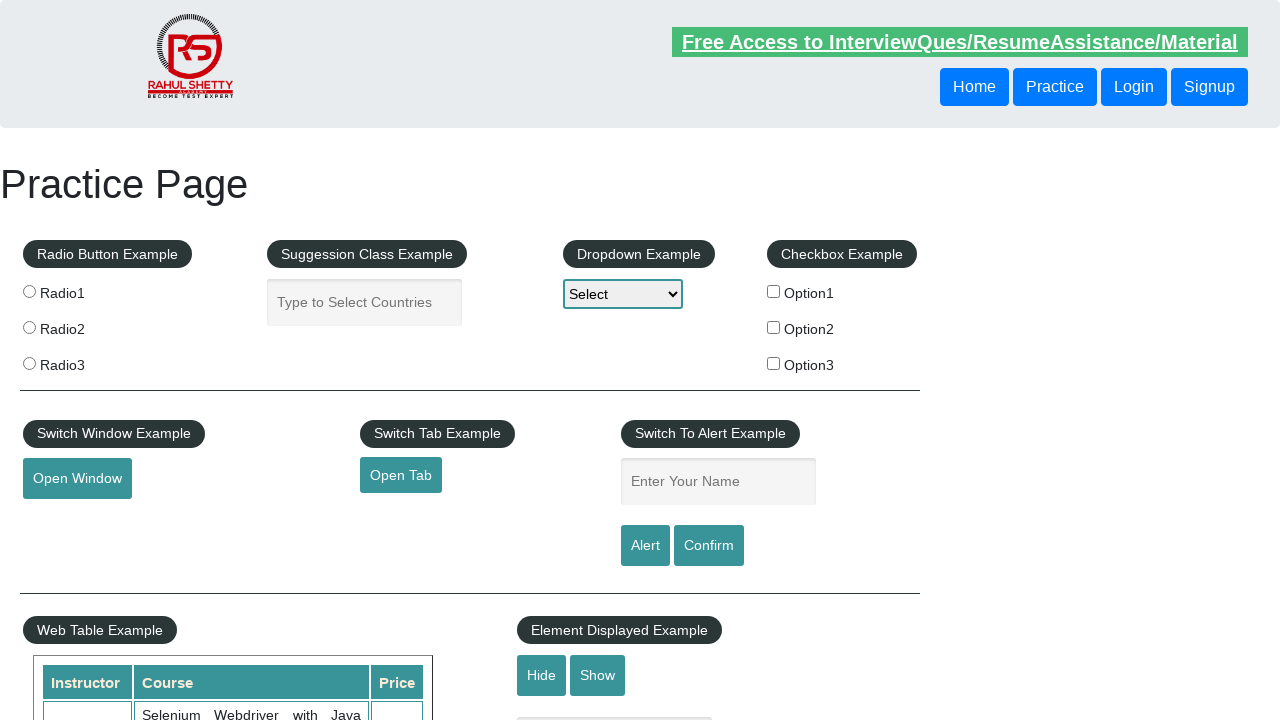

Scrolled down the page to 1000px
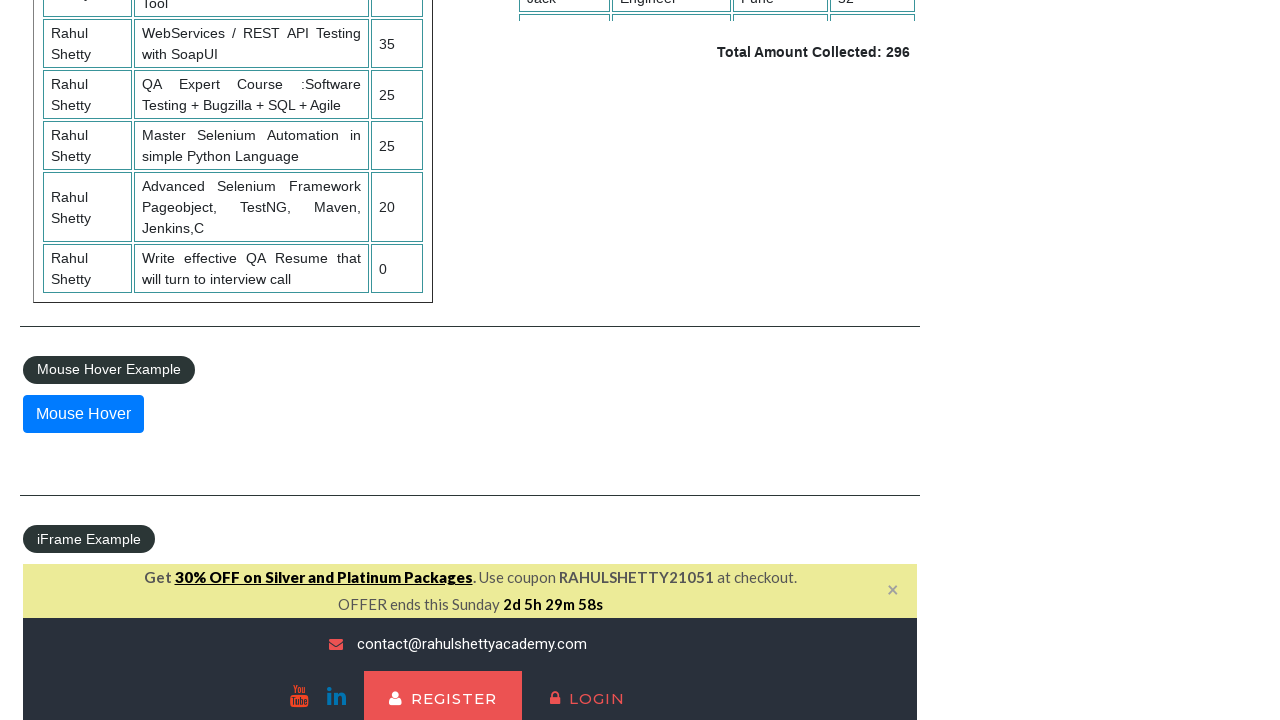

Hovered over the mouse hover button at (83, 414) on button#mousehover
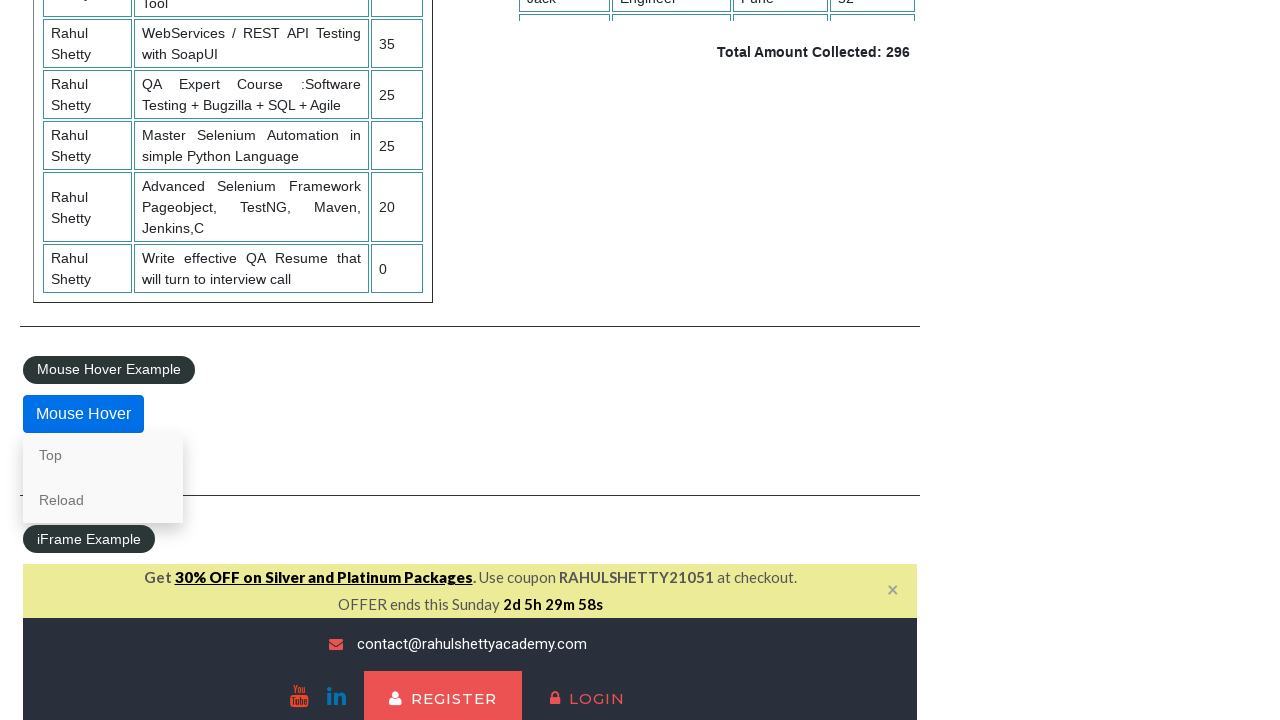

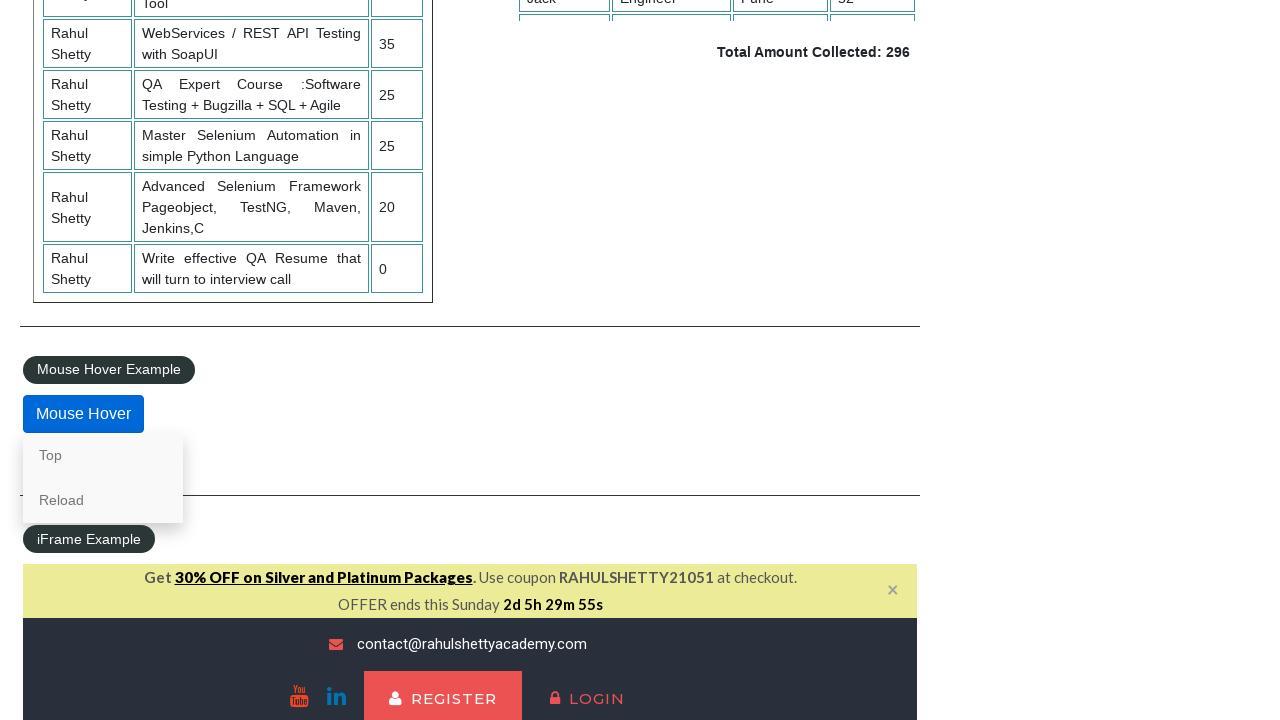